Tests that the form rejects empty email field

Starting URL: https://davi-vert.vercel.app/index.html

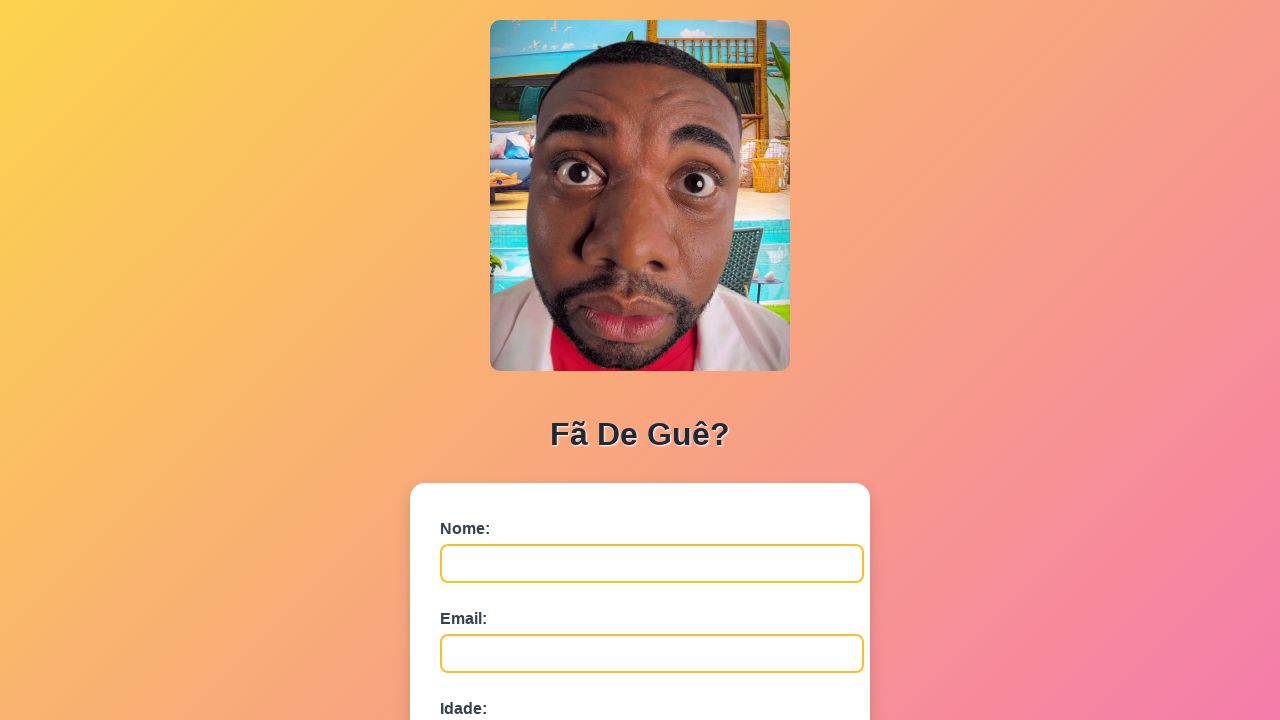

Cleared localStorage
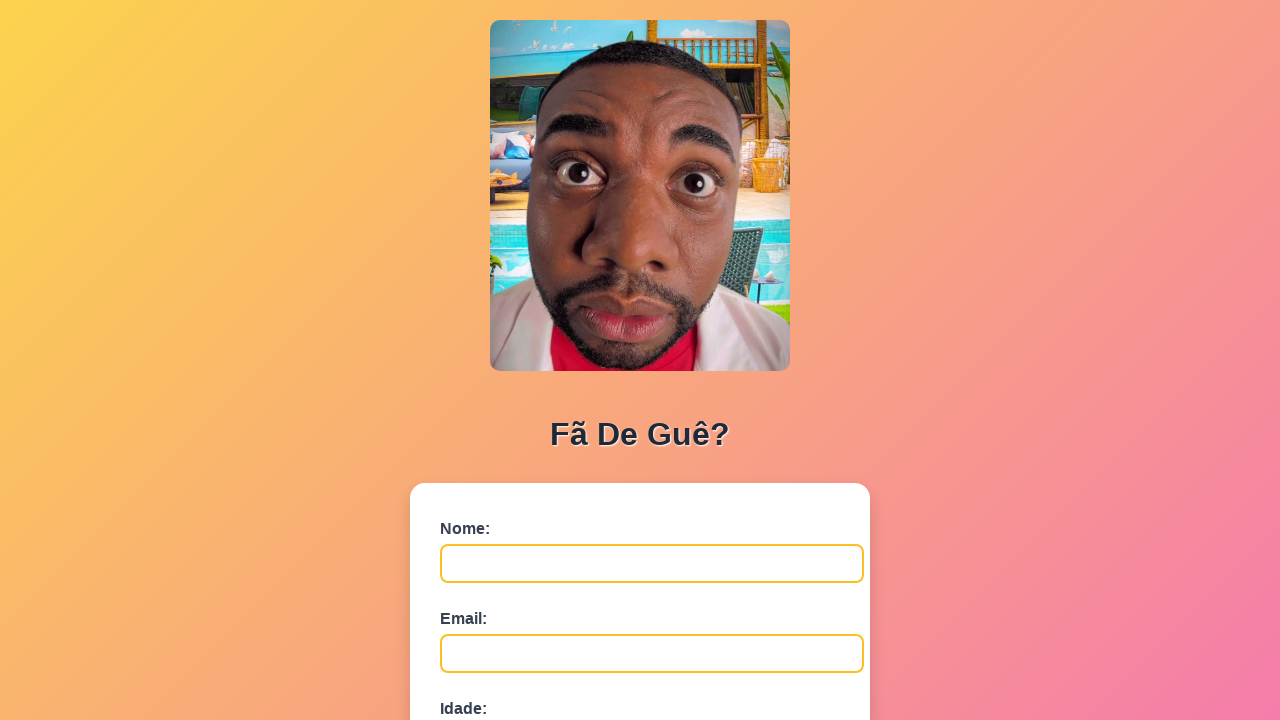

Filled nome field with 'Fernanda Lima' on #nome
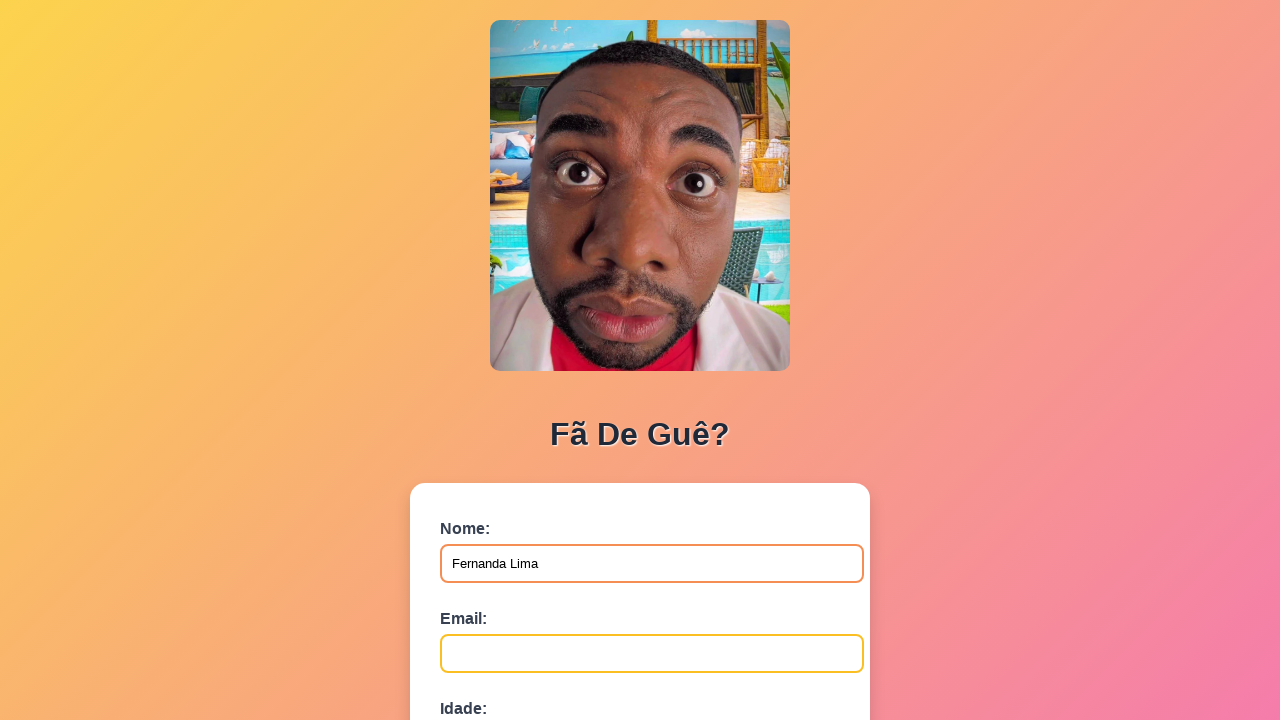

Left email field empty on #email
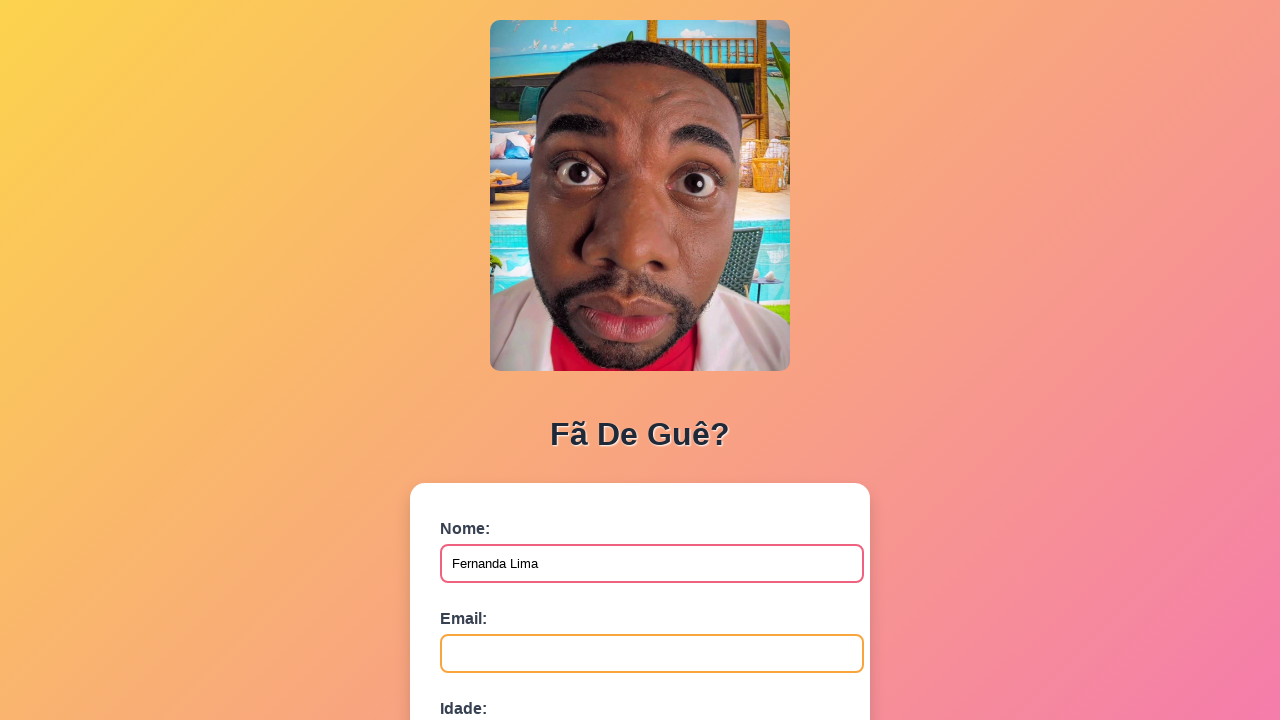

Filled idade field with '28' on #idade
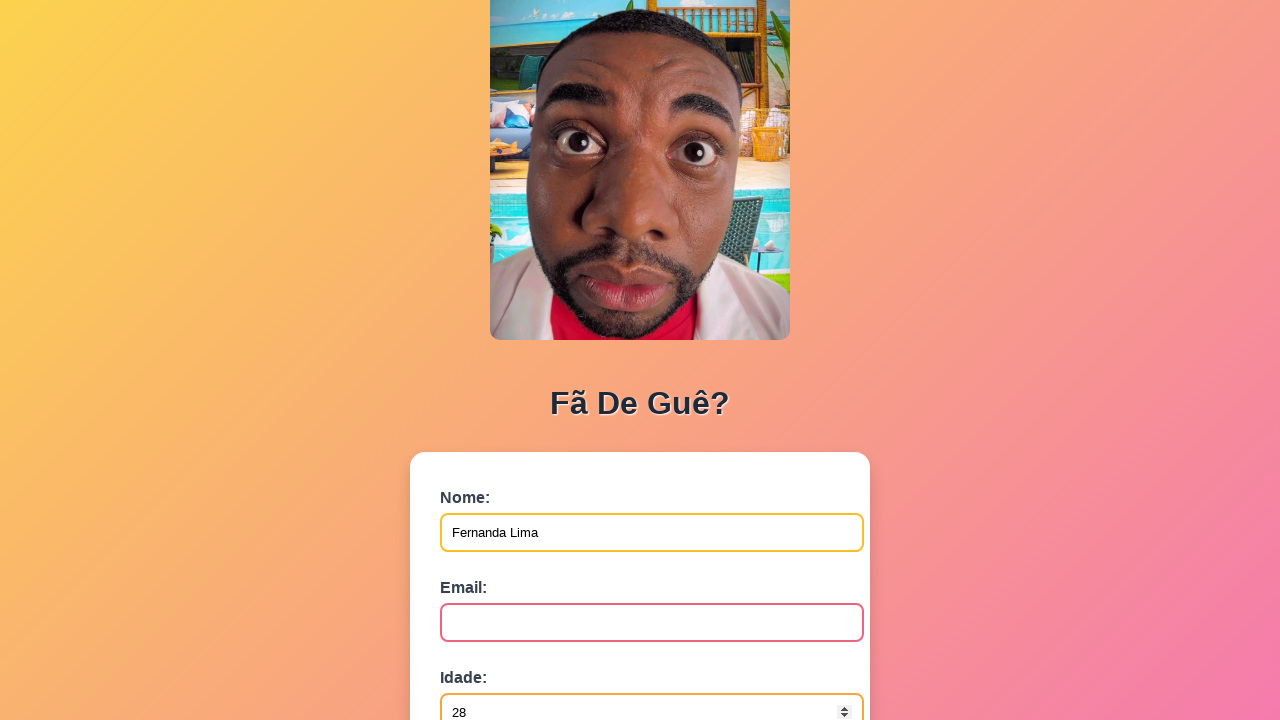

Clicked submit button with empty email field at (490, 569) on button[type='submit']
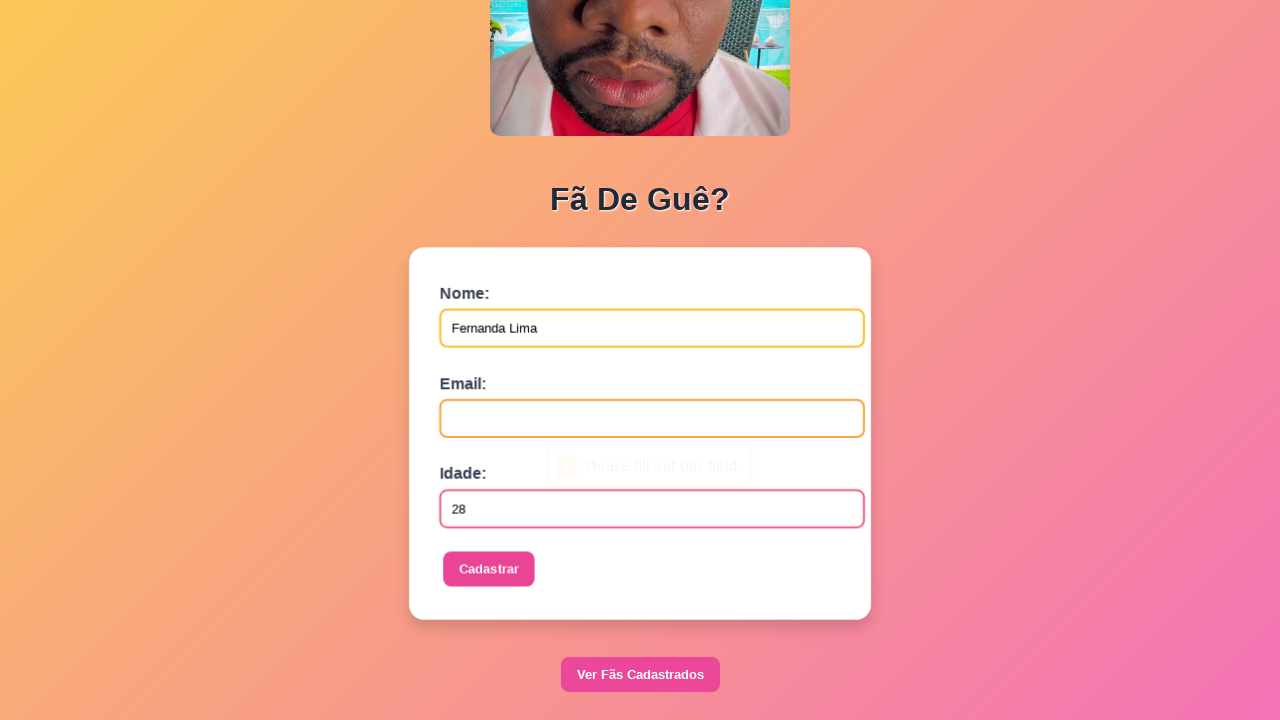

Waited for form validation response
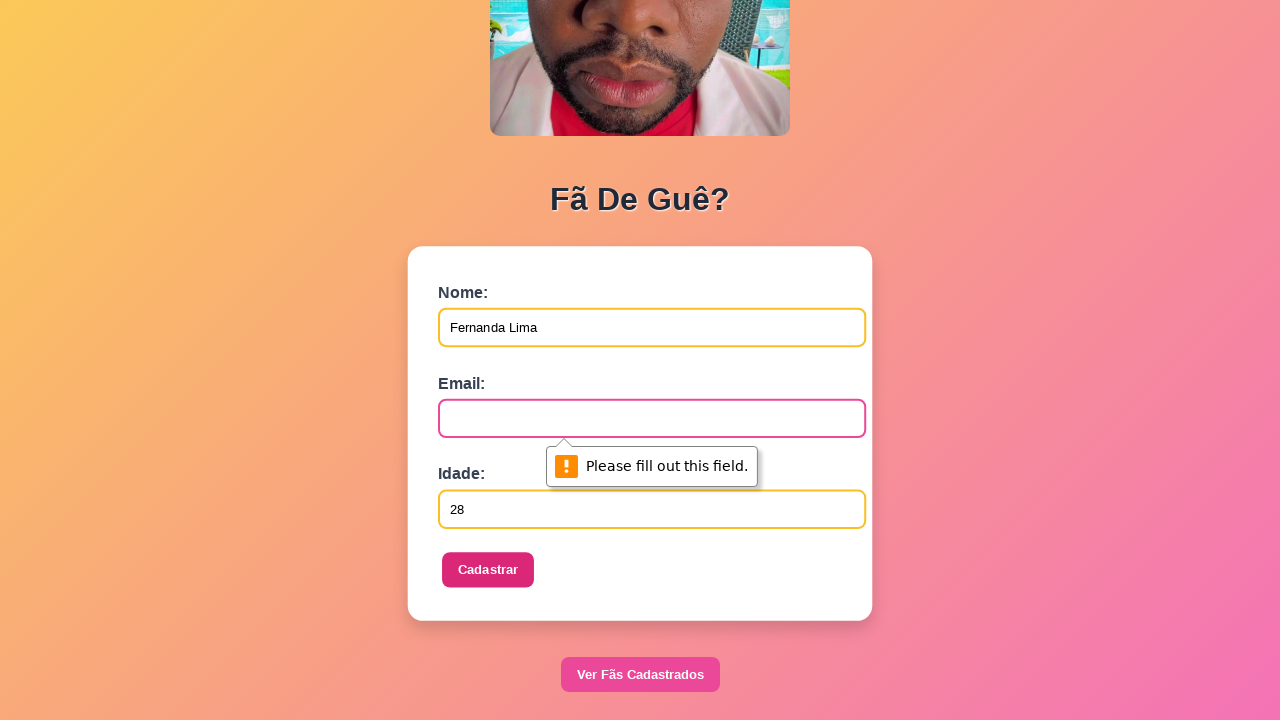

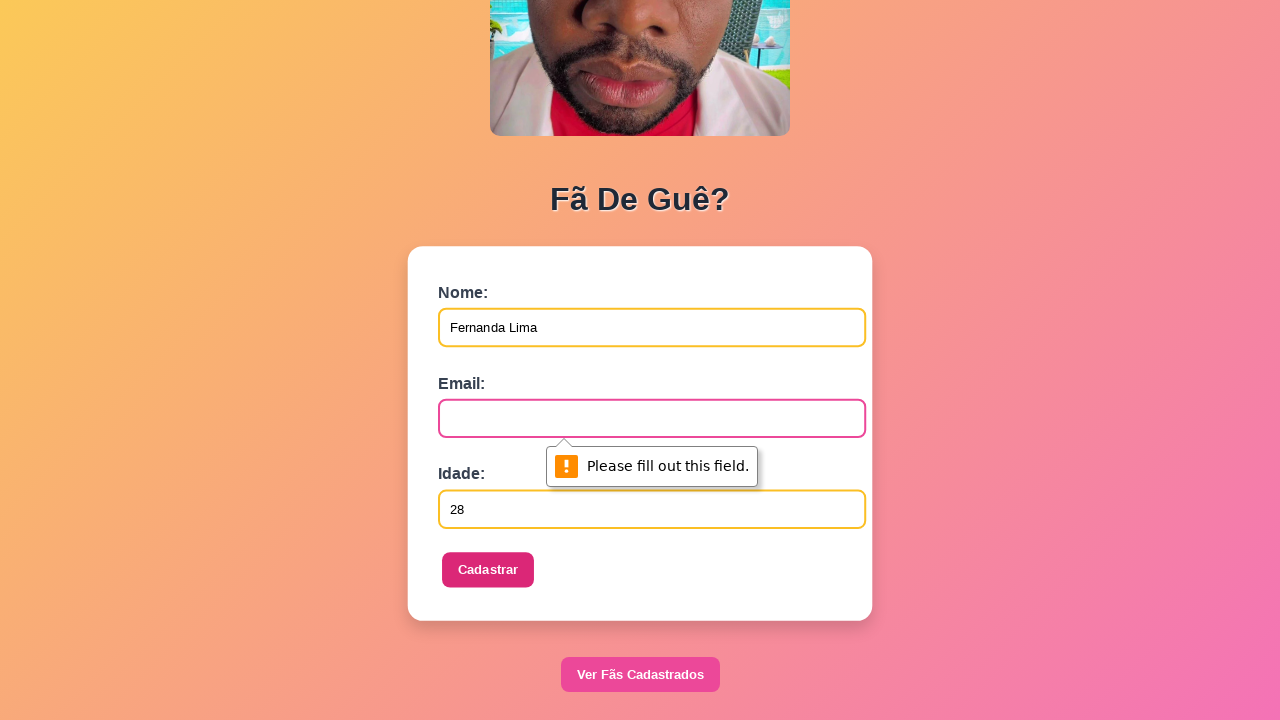